Tests checkbox functionality by verifying initial states of checkboxes, clicking to toggle them, and confirming the state changes are reflected correctly.

Starting URL: https://the-internet.herokuapp.com/checkboxes

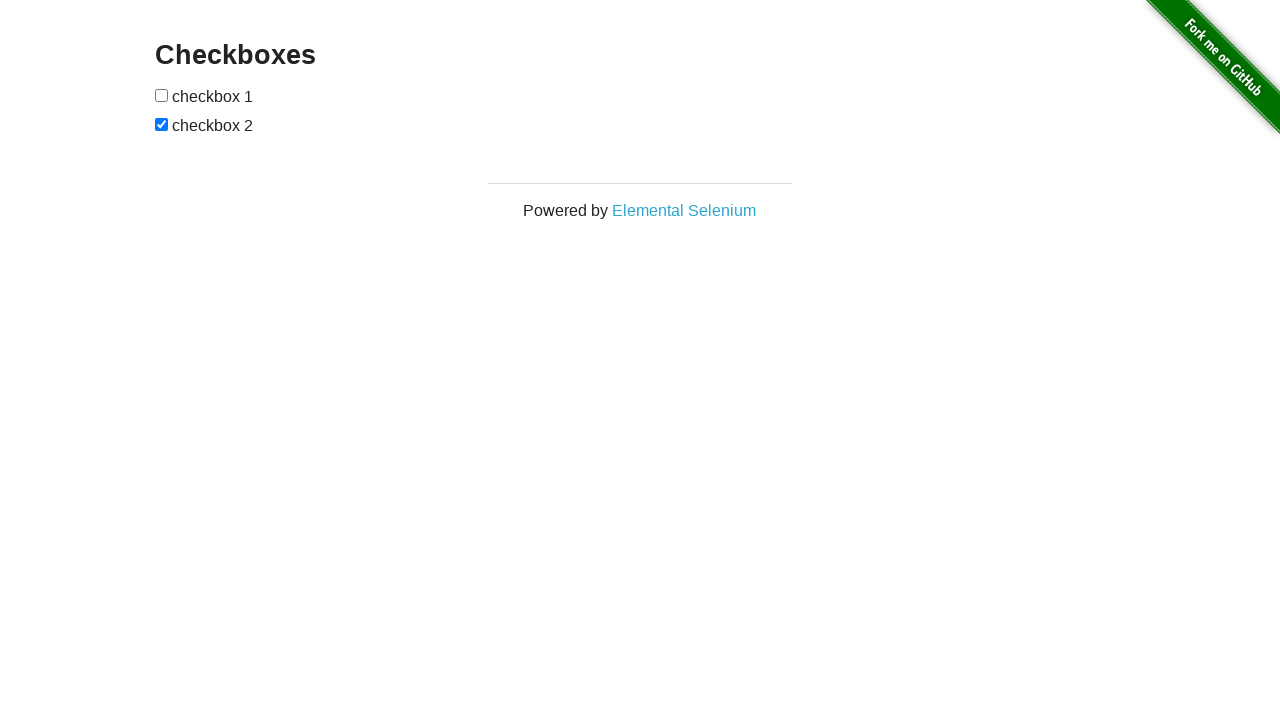

Located all checkboxes on the page
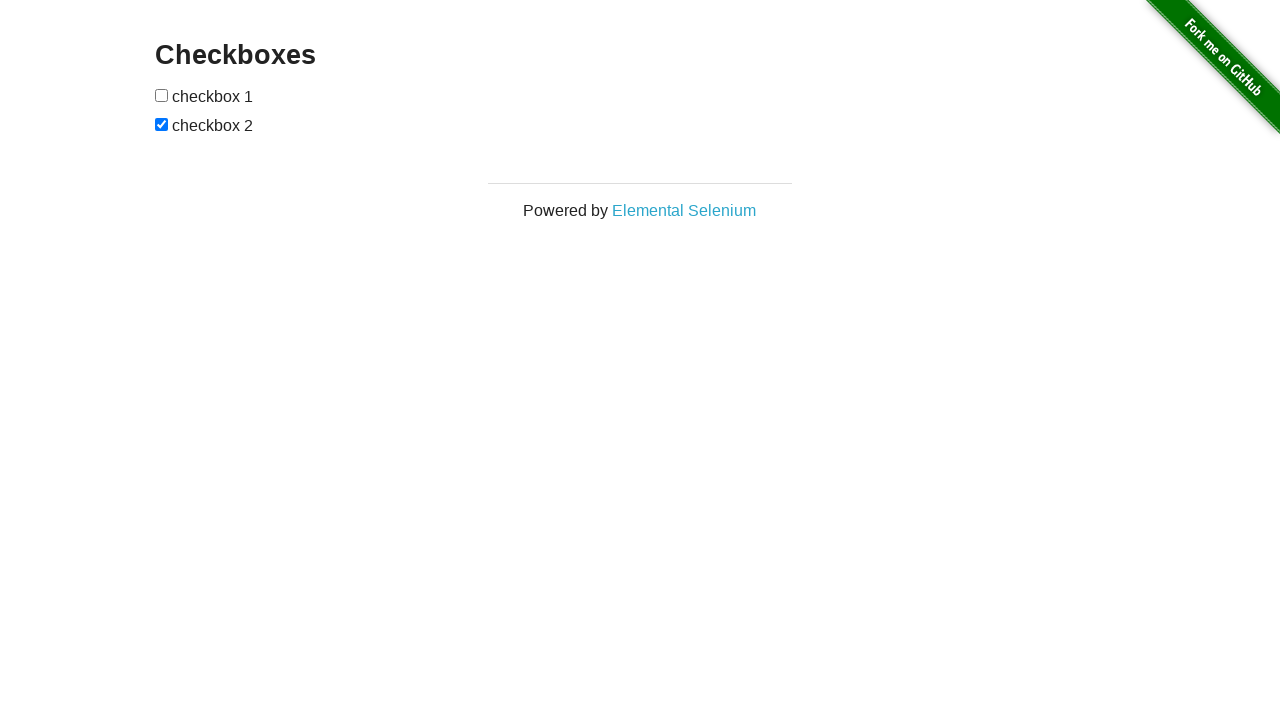

Selected first checkbox element
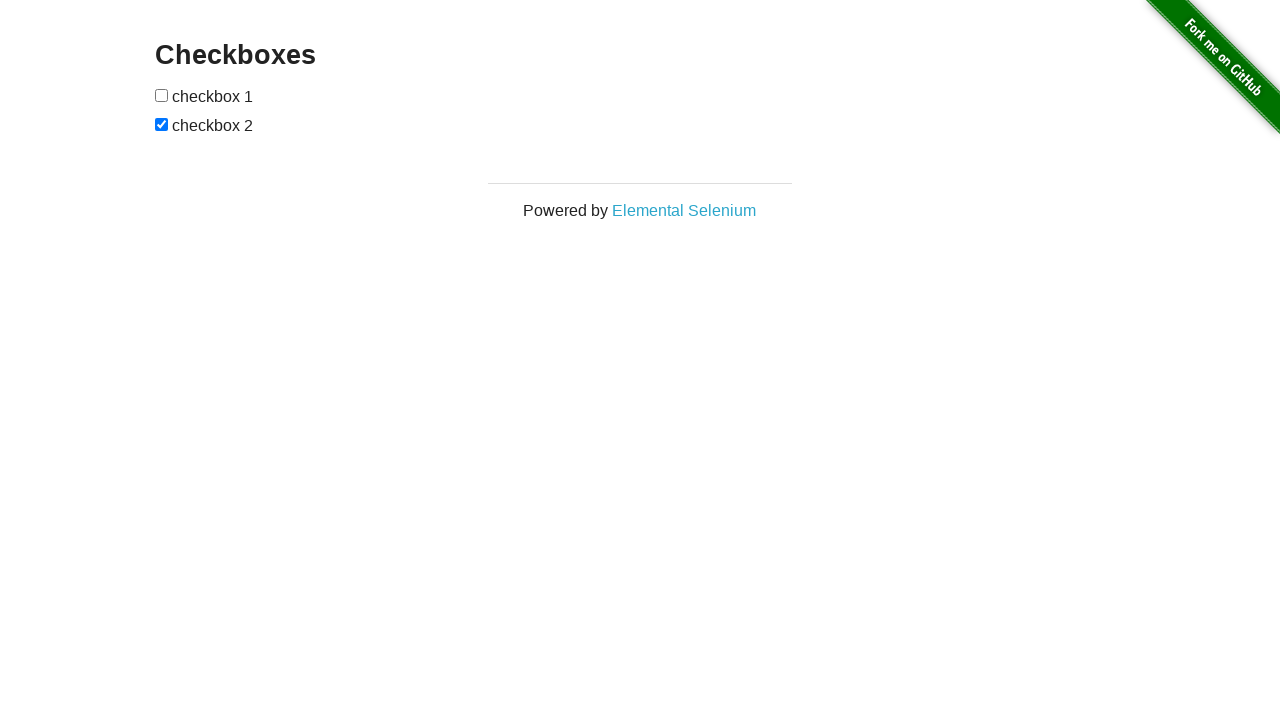

Verified checkbox 1 is NOT selected by default
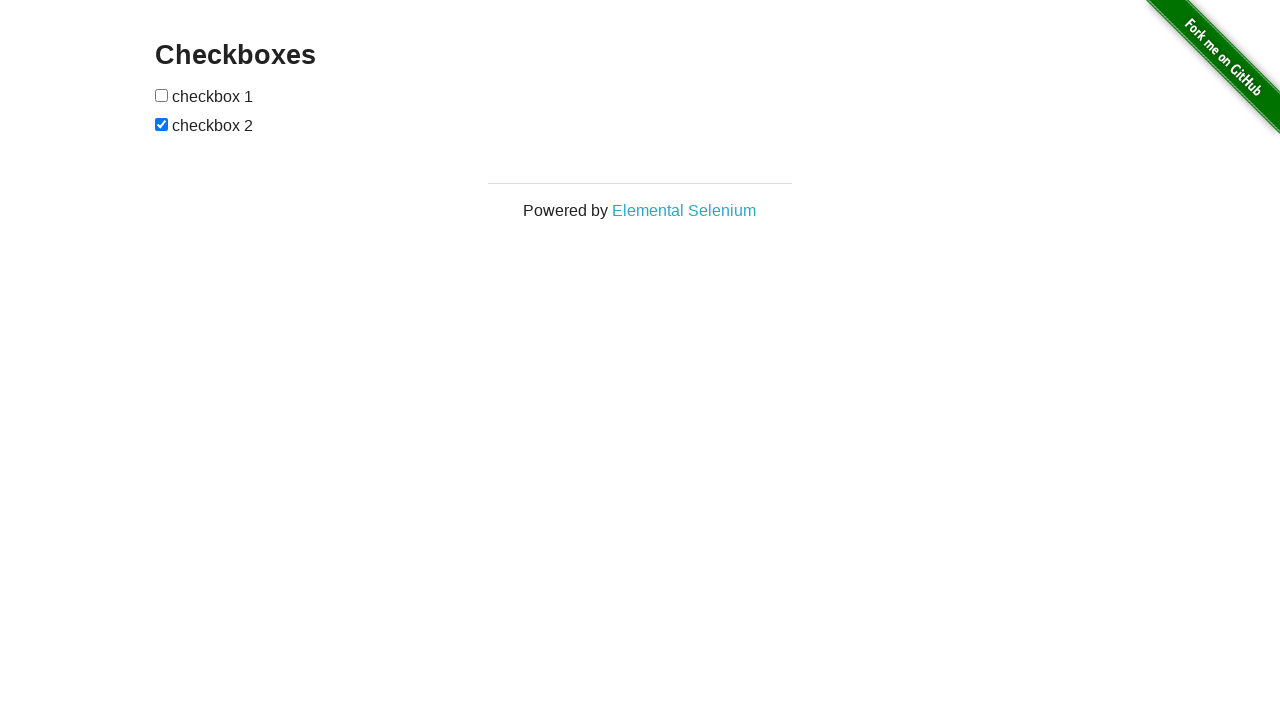

Selected second checkbox element
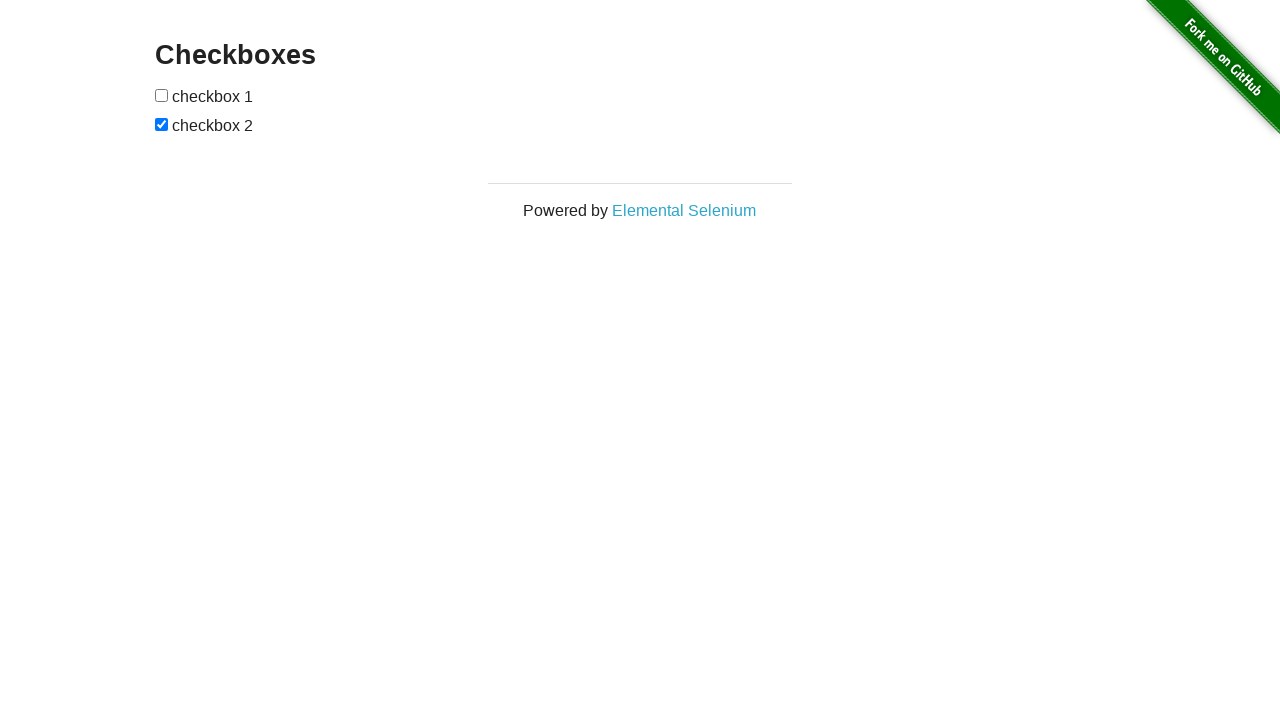

Verified checkbox 2 IS selected by default
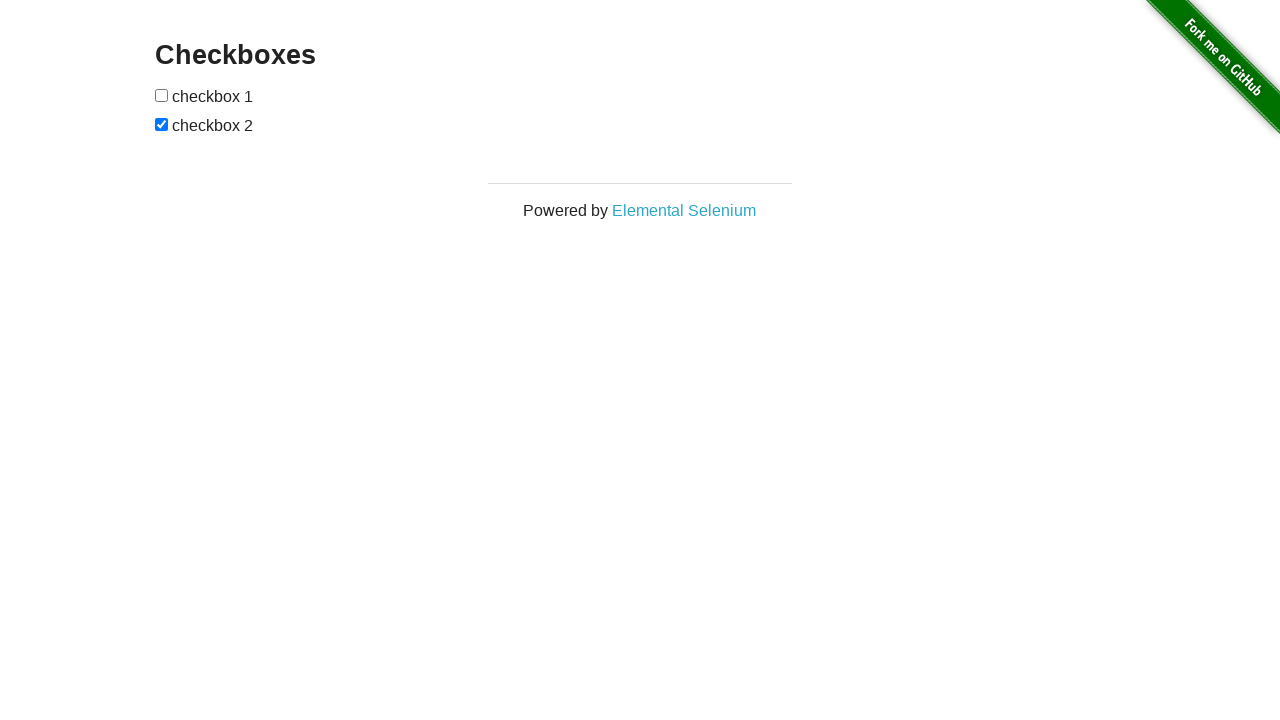

Clicked checkbox 1 to select it at (162, 95) on input[type='checkbox'] >> nth=0
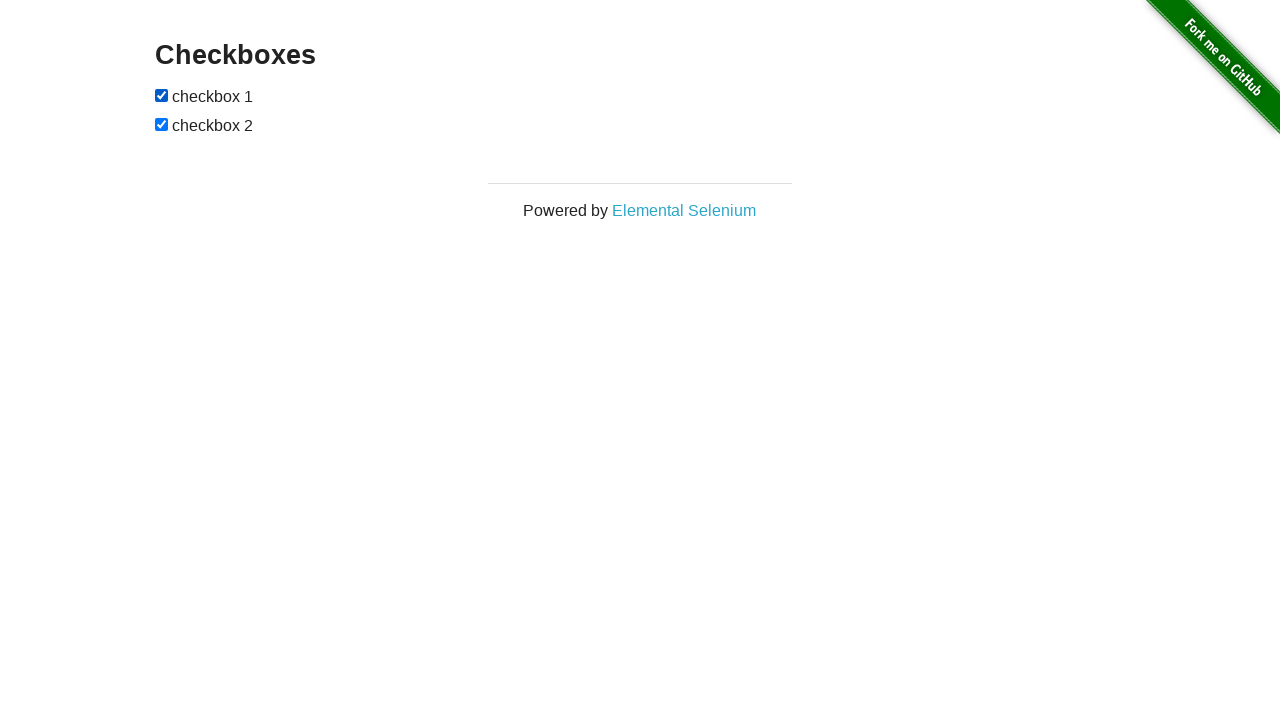

Clicked checkbox 2 to deselect it at (162, 124) on input[type='checkbox'] >> nth=1
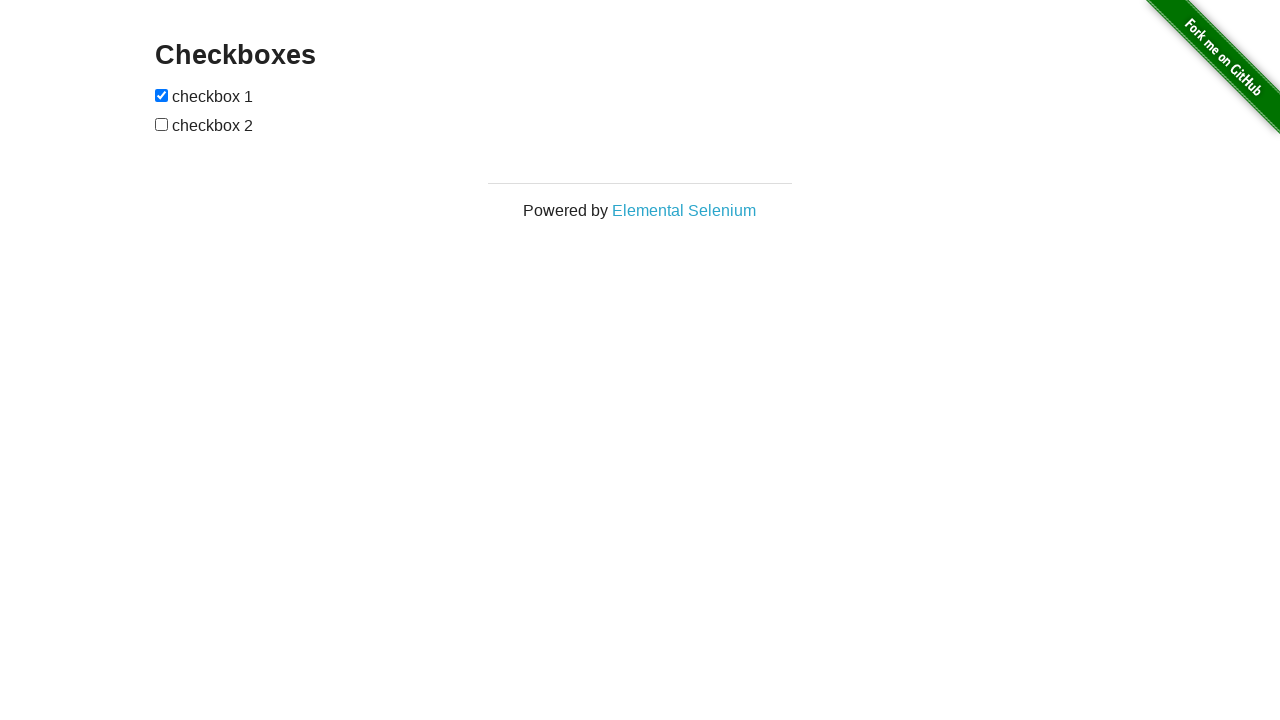

Verified checkbox 1 is now SELECTED after clicking
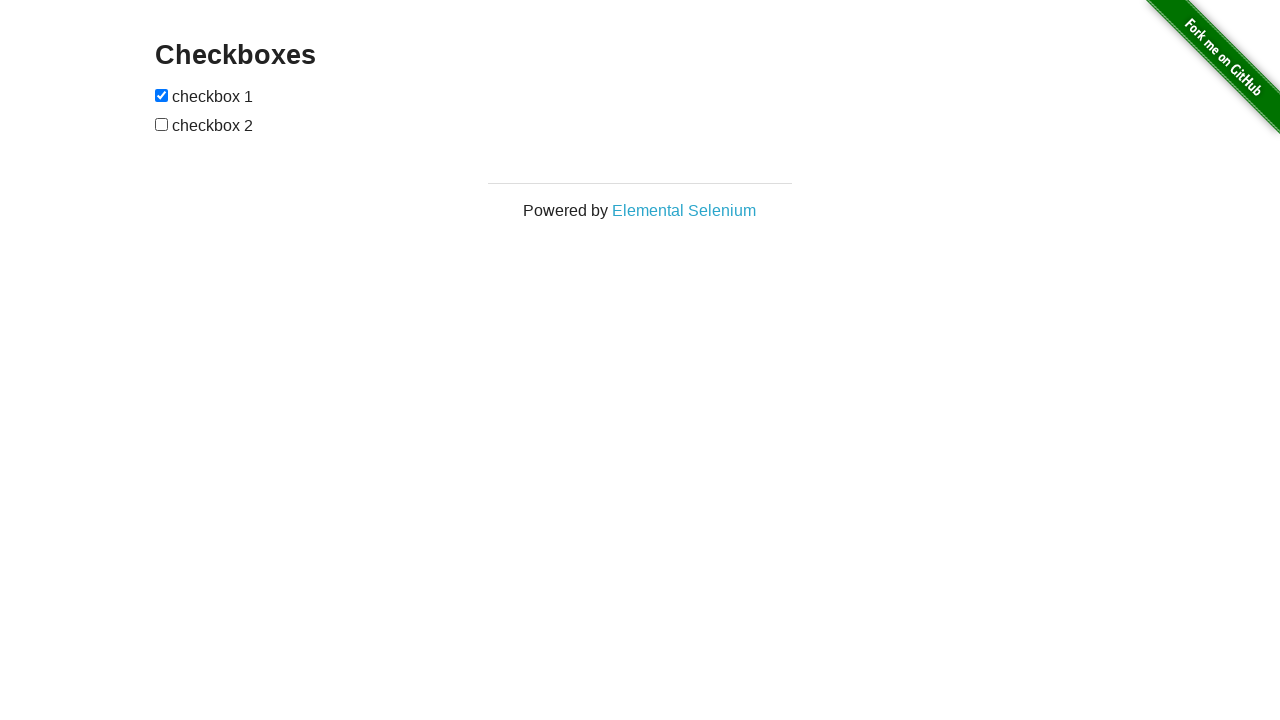

Verified checkbox 2 is now NOT selected after clicking
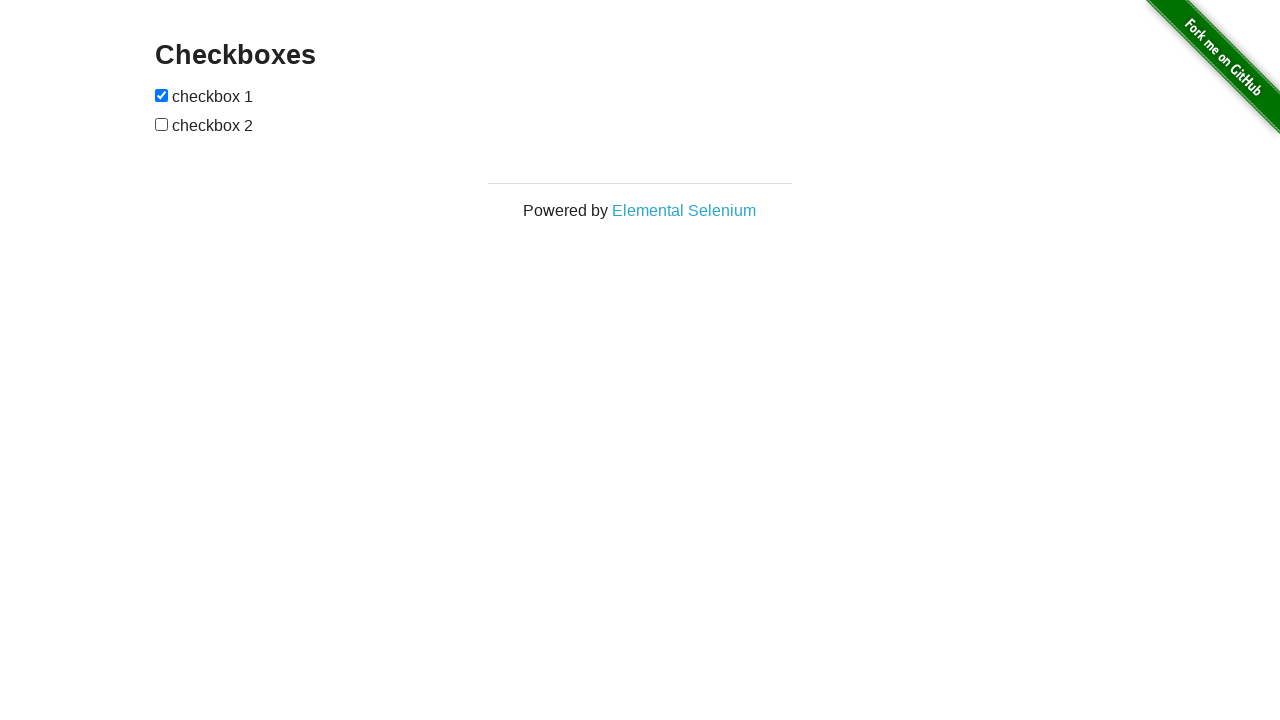

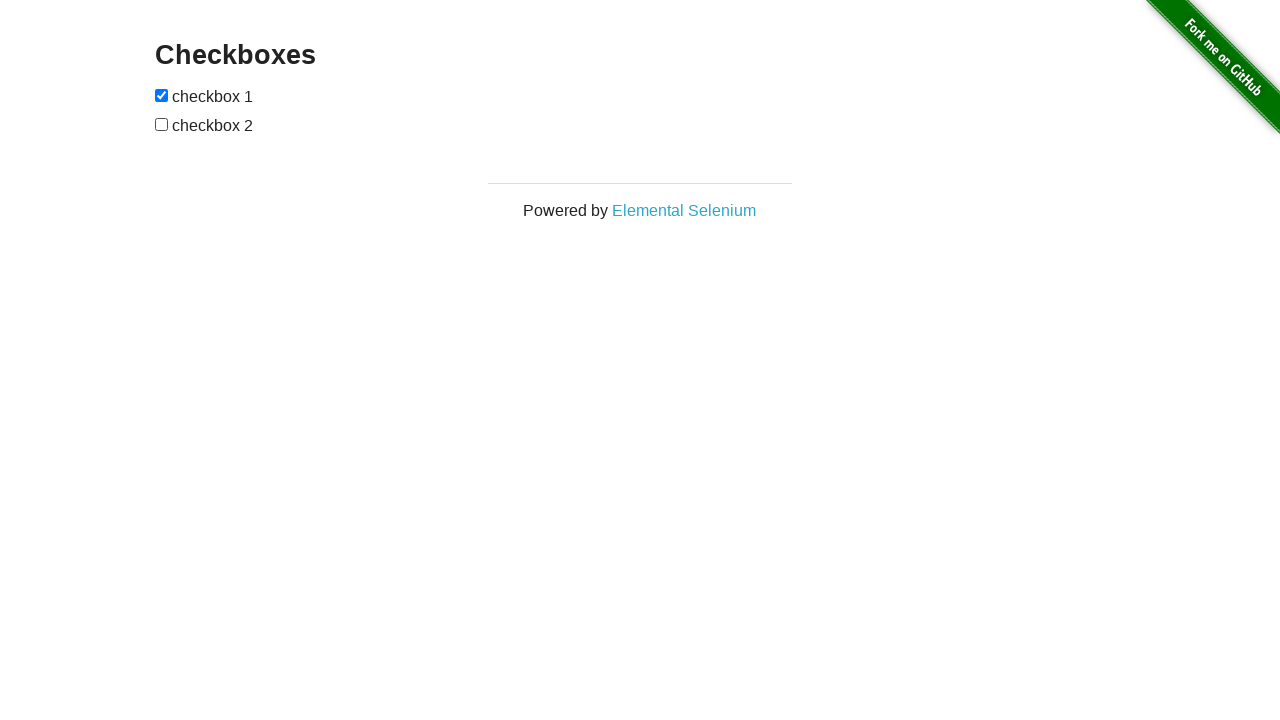